Tests a form with mathematical calculation by retrieving an attribute value, calculating a result, and submitting with checkbox selections

Starting URL: http://suninjuly.github.io/get_attribute.html

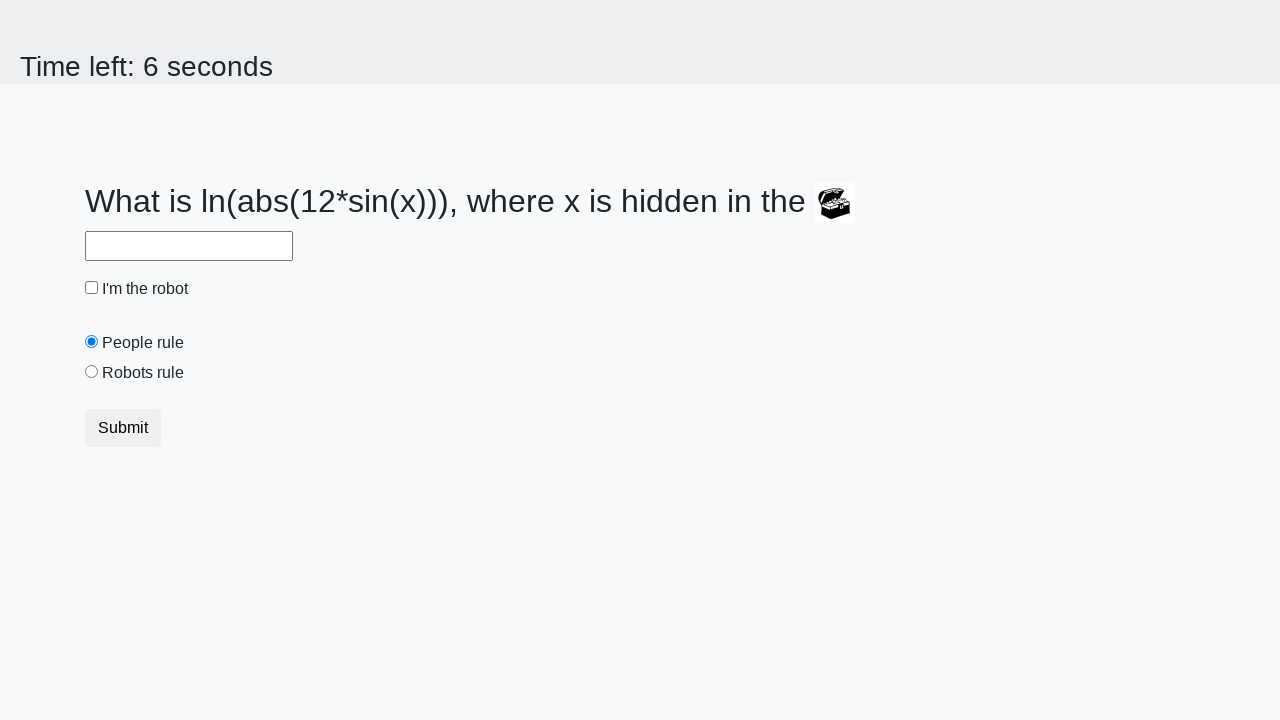

Retrieved valuex attribute from treasure element
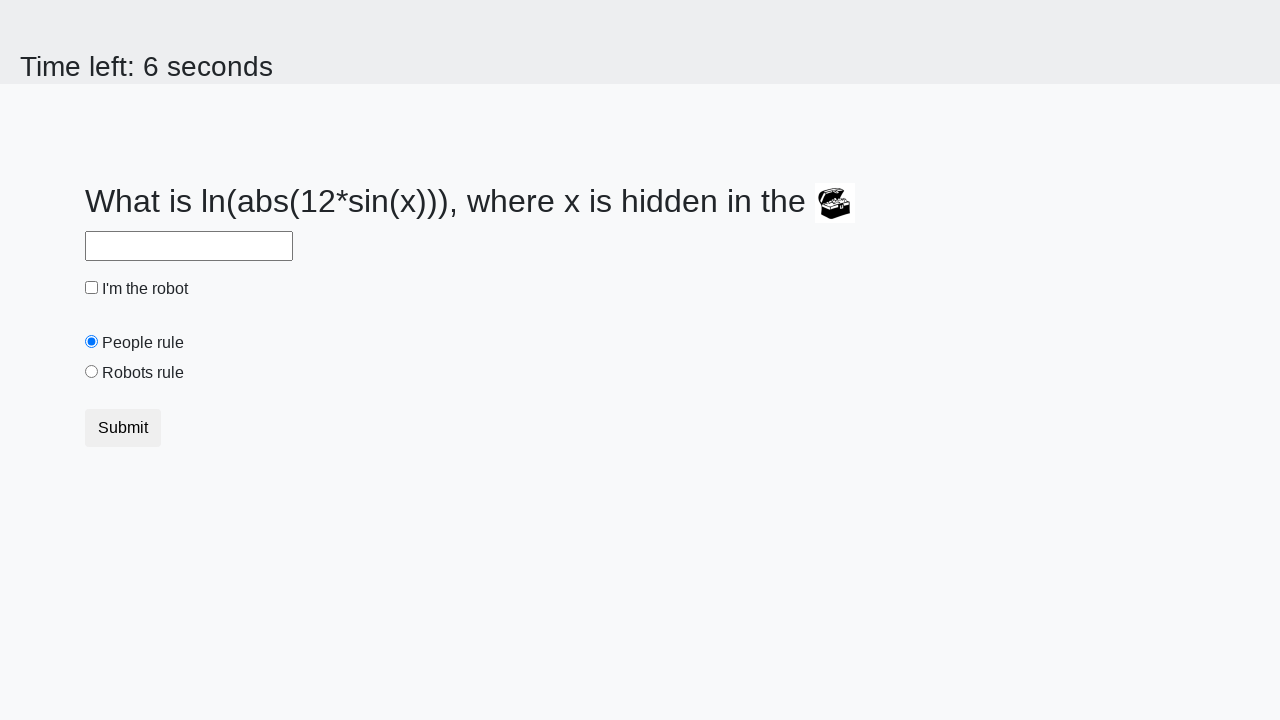

Calculated mathematical result using formula: log(abs(12*sin(x)))
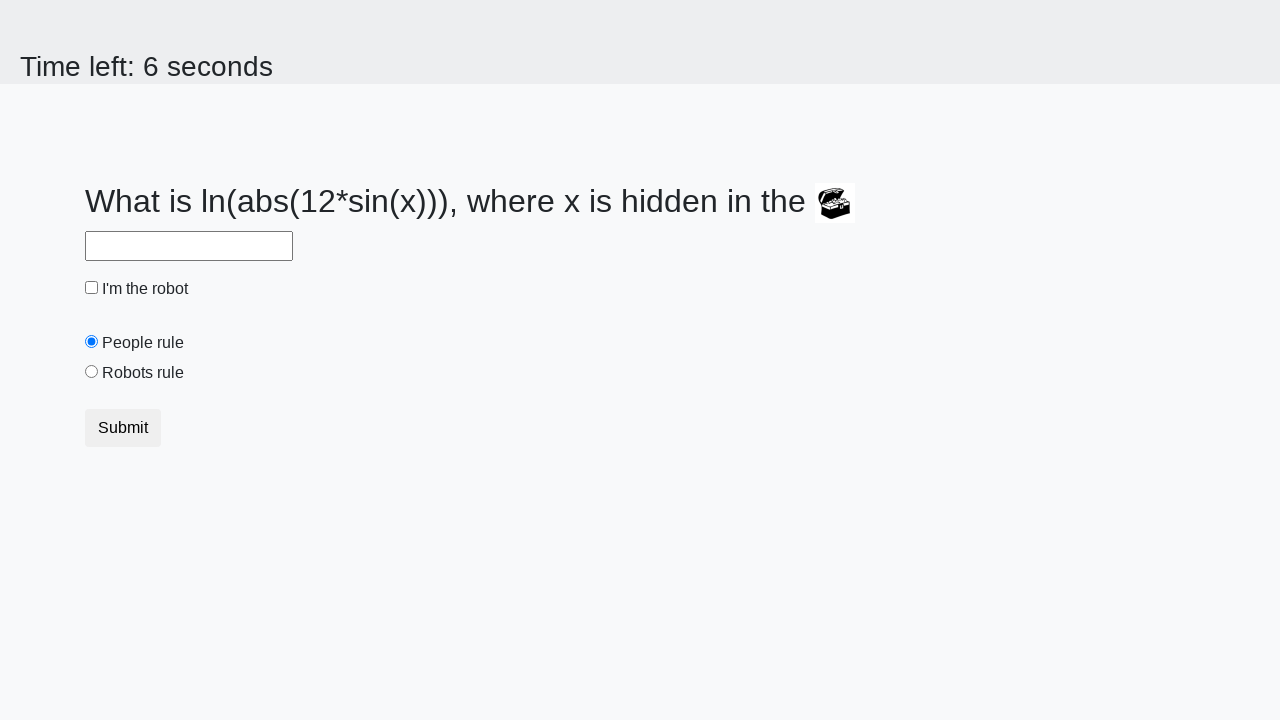

Filled answer field with calculated result on #answer
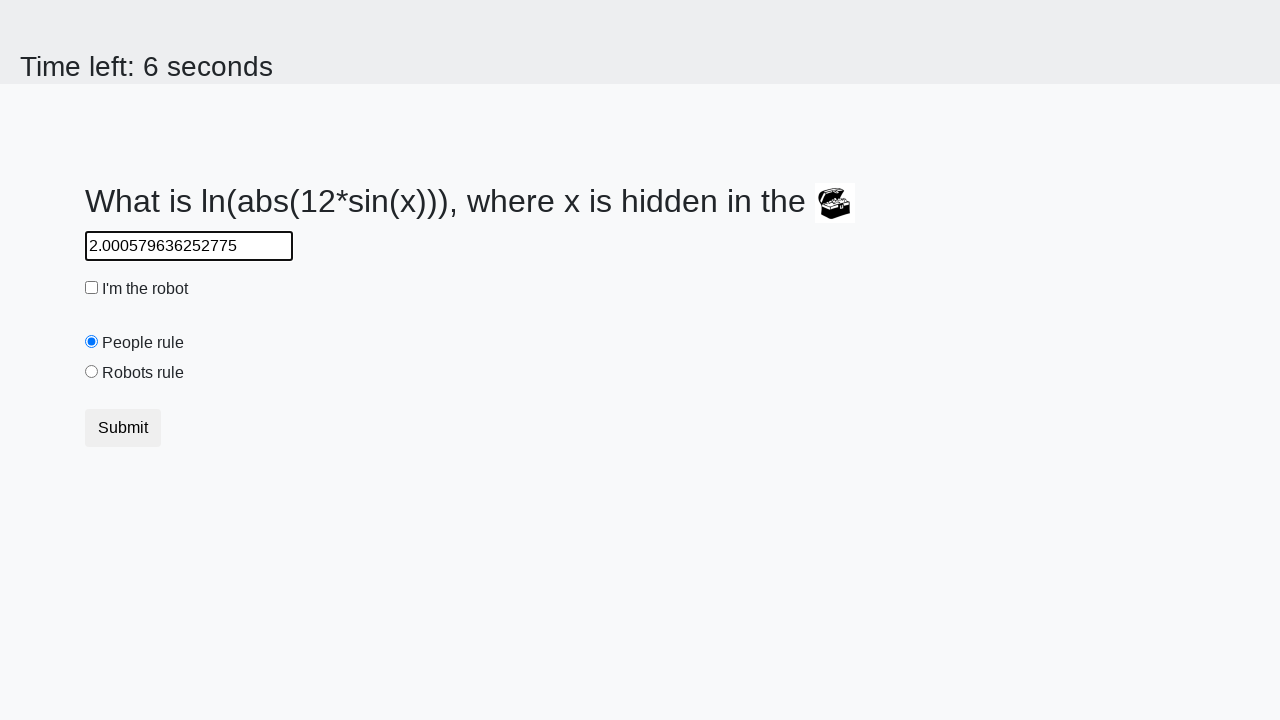

Clicked robot checkbox at (92, 288) on #robotCheckbox
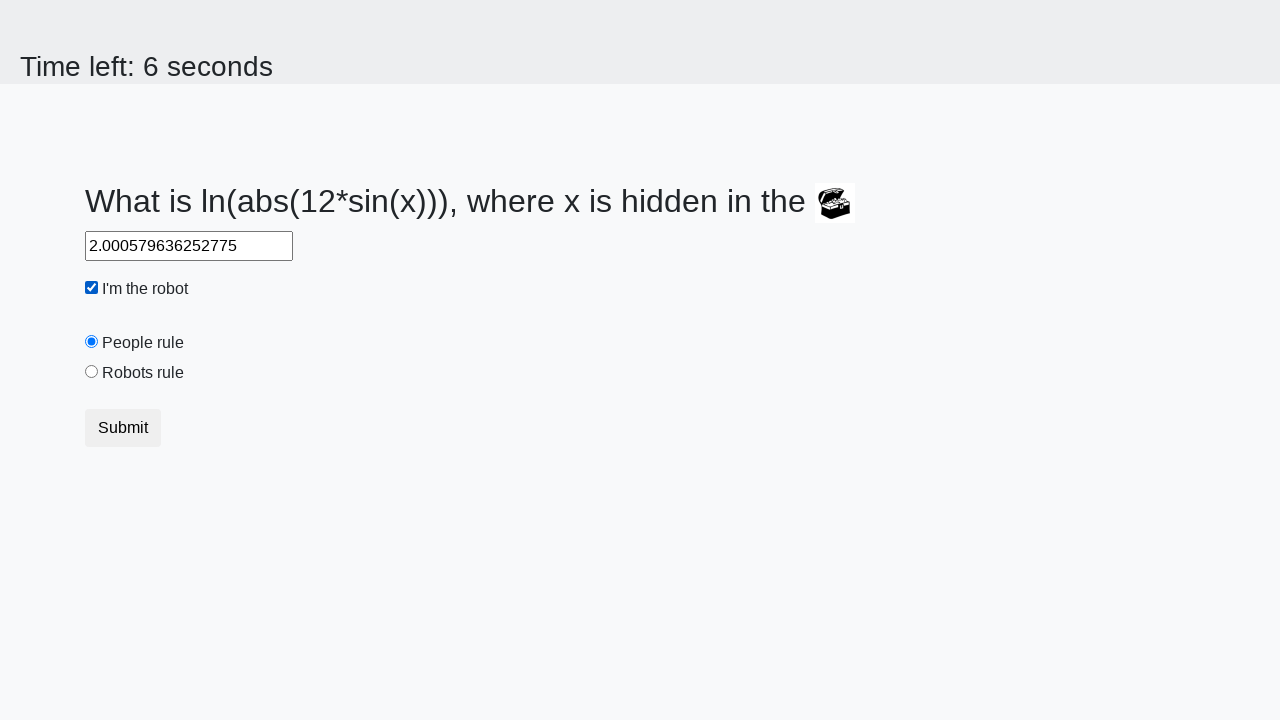

Clicked robots rule radio button at (92, 372) on #robotsRule
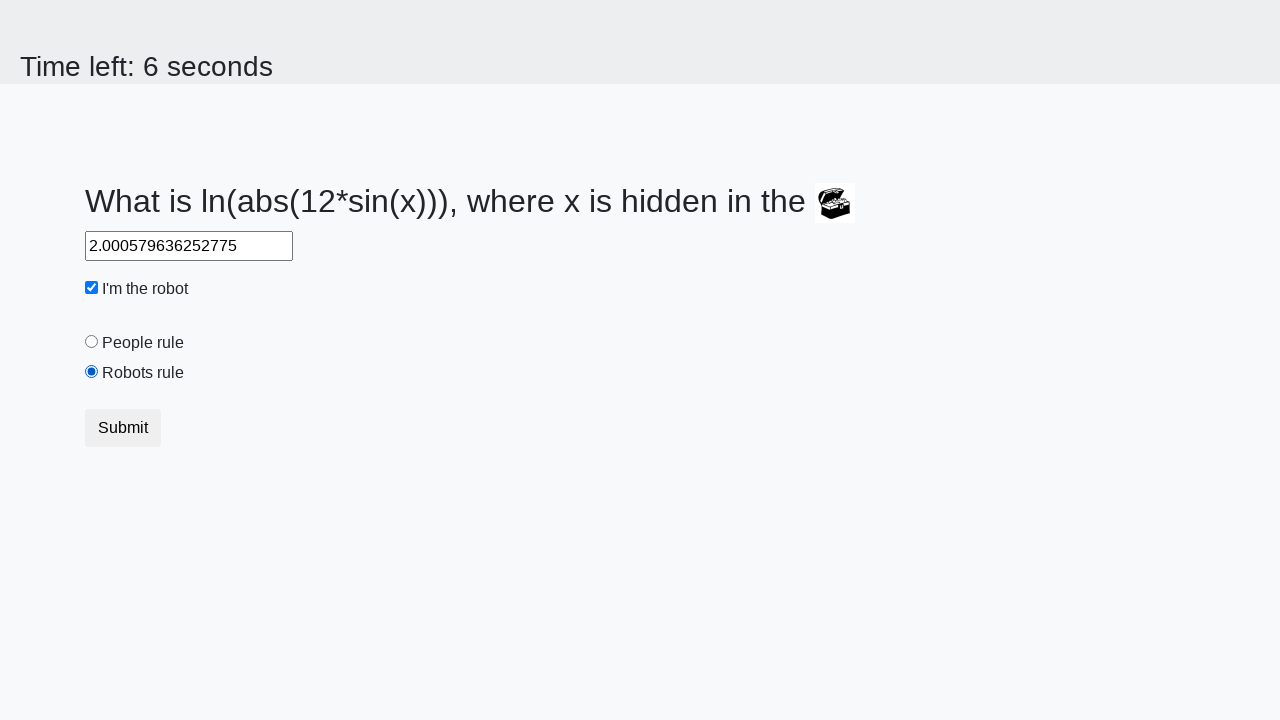

Clicked Submit button at (123, 428) on button:has-text("Submit")
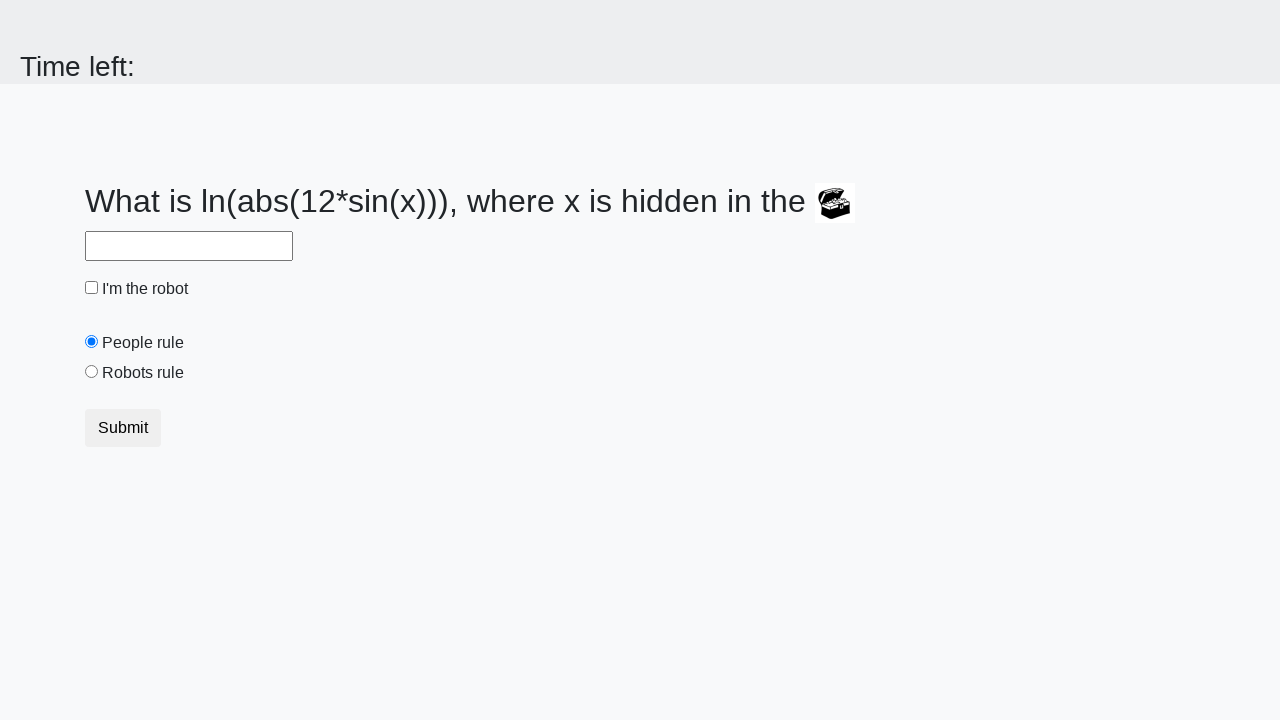

Set up dialog handler to accept alerts
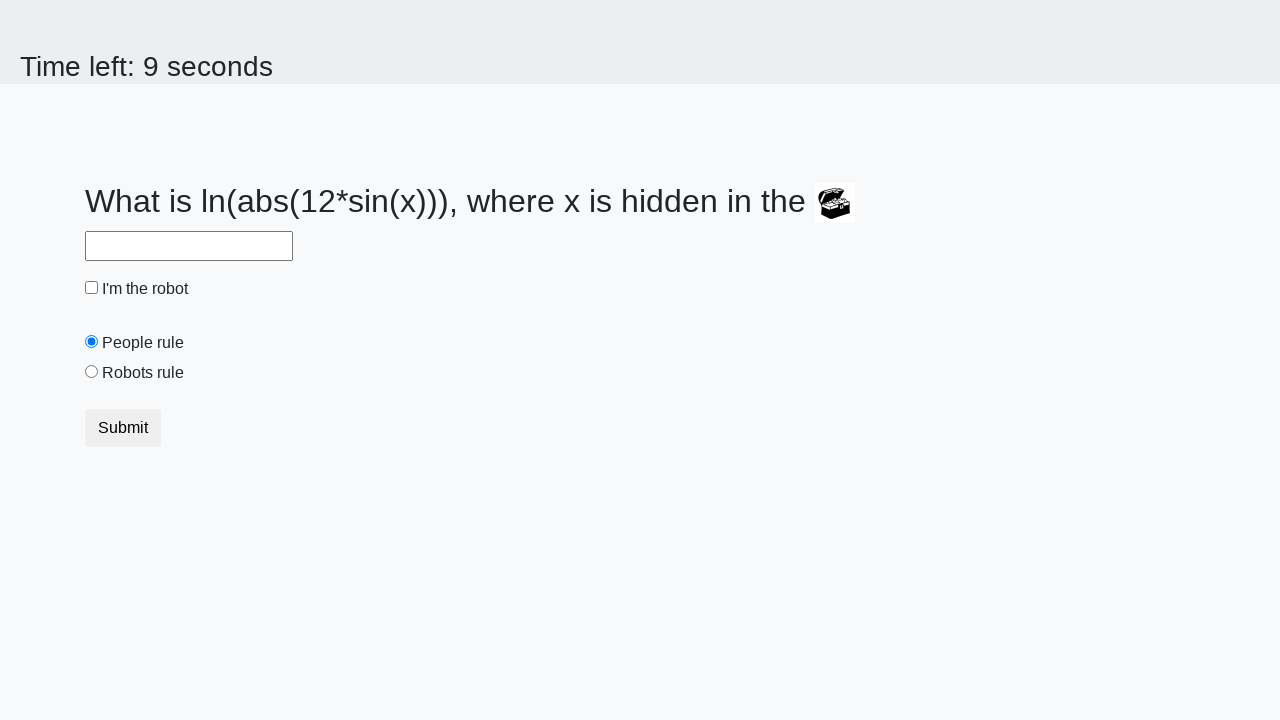

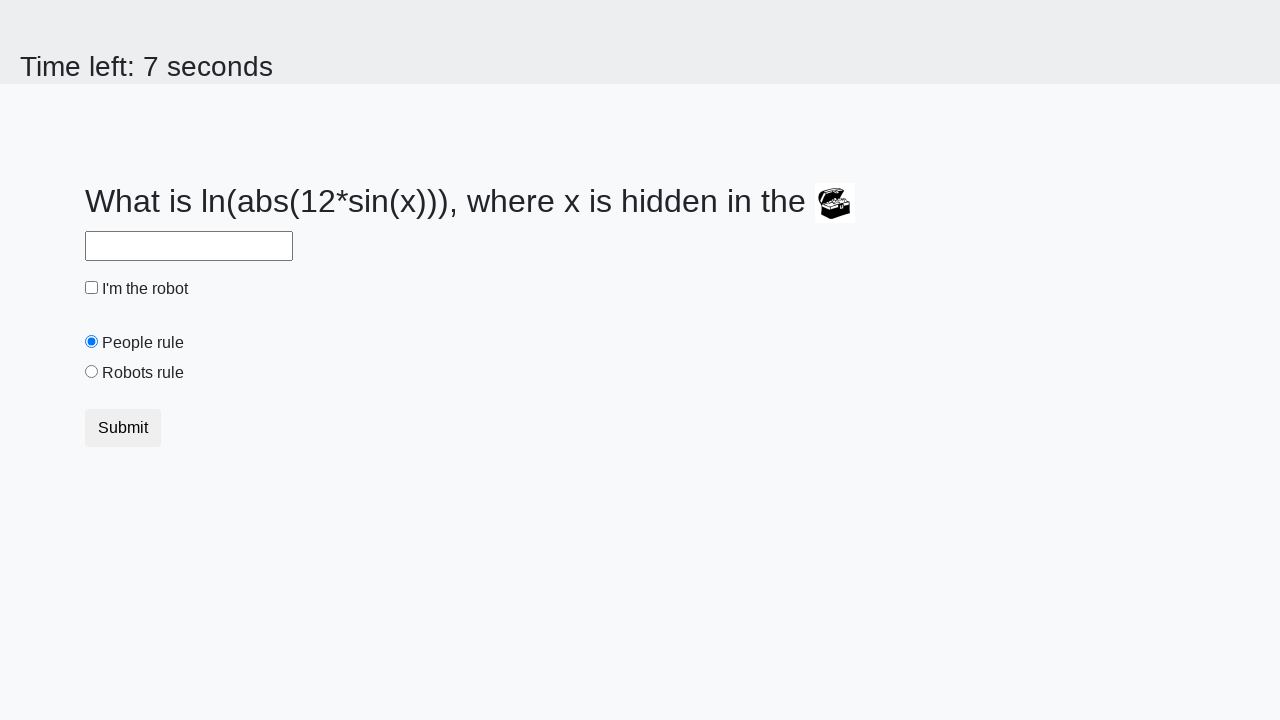